Tests GitHub's advanced search form by filling in search term, repository owner, date filter, and language selection, then submitting the form to perform a search.

Starting URL: https://github.com/search/advanced

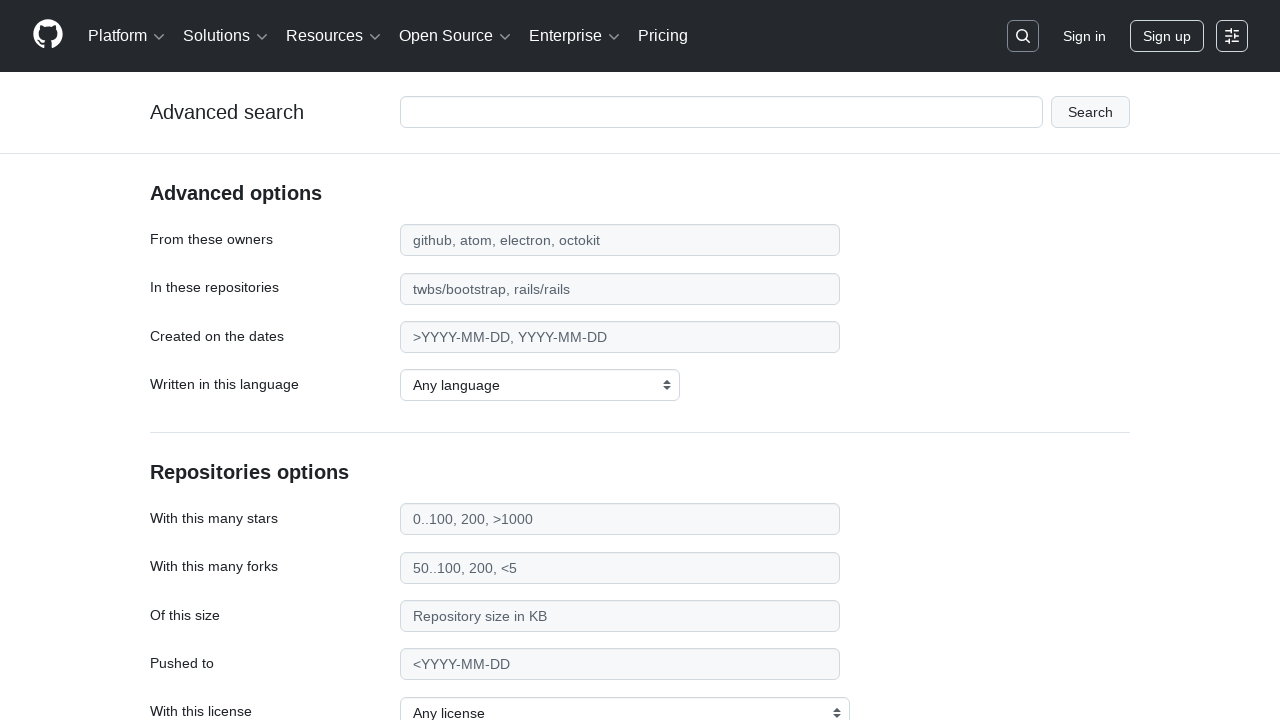

Filled search term field with 'playwright-testing' on #adv_code_search input.js-advanced-search-input
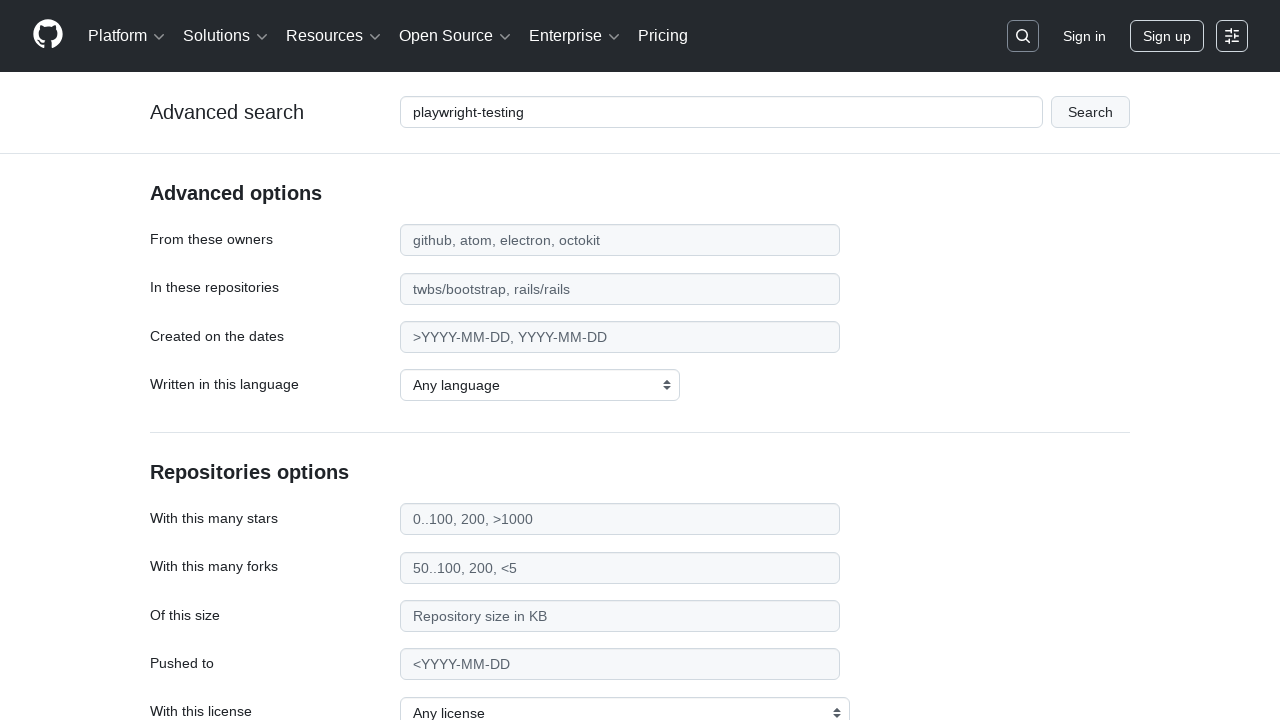

Filled repository owner field with 'microsoft' on #search_from
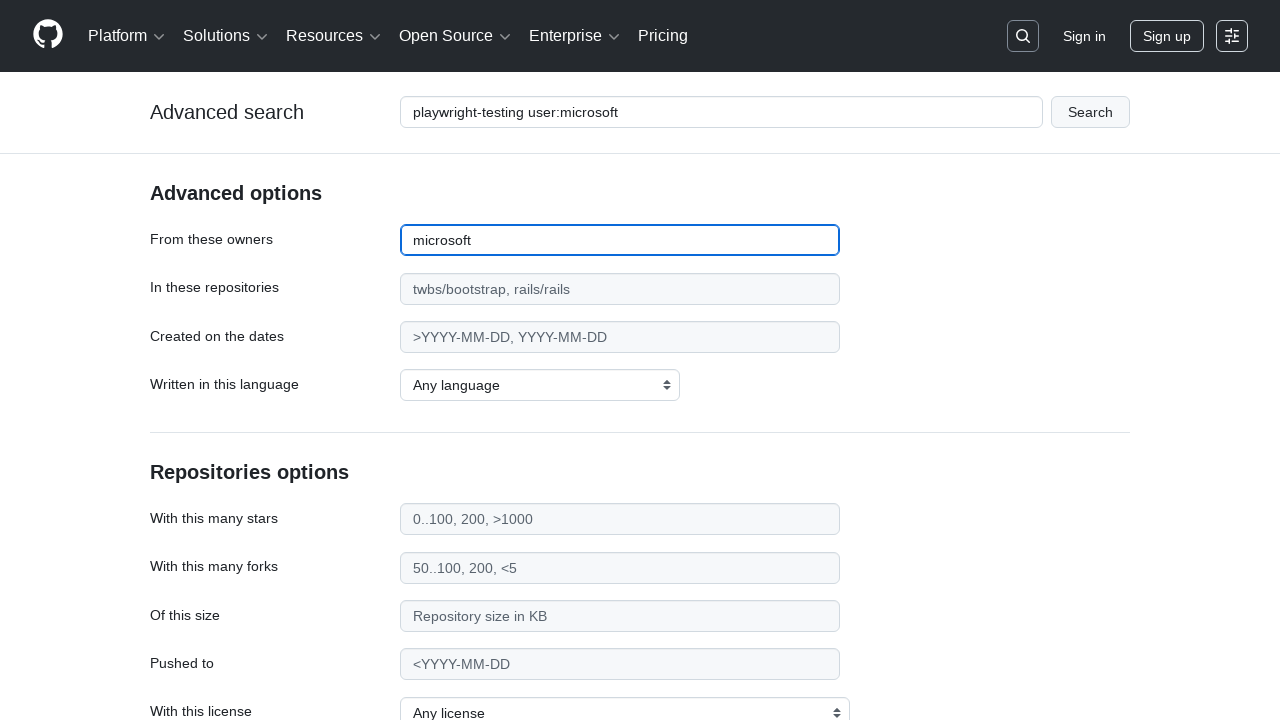

Filled date filter field with '>2020' on #search_date
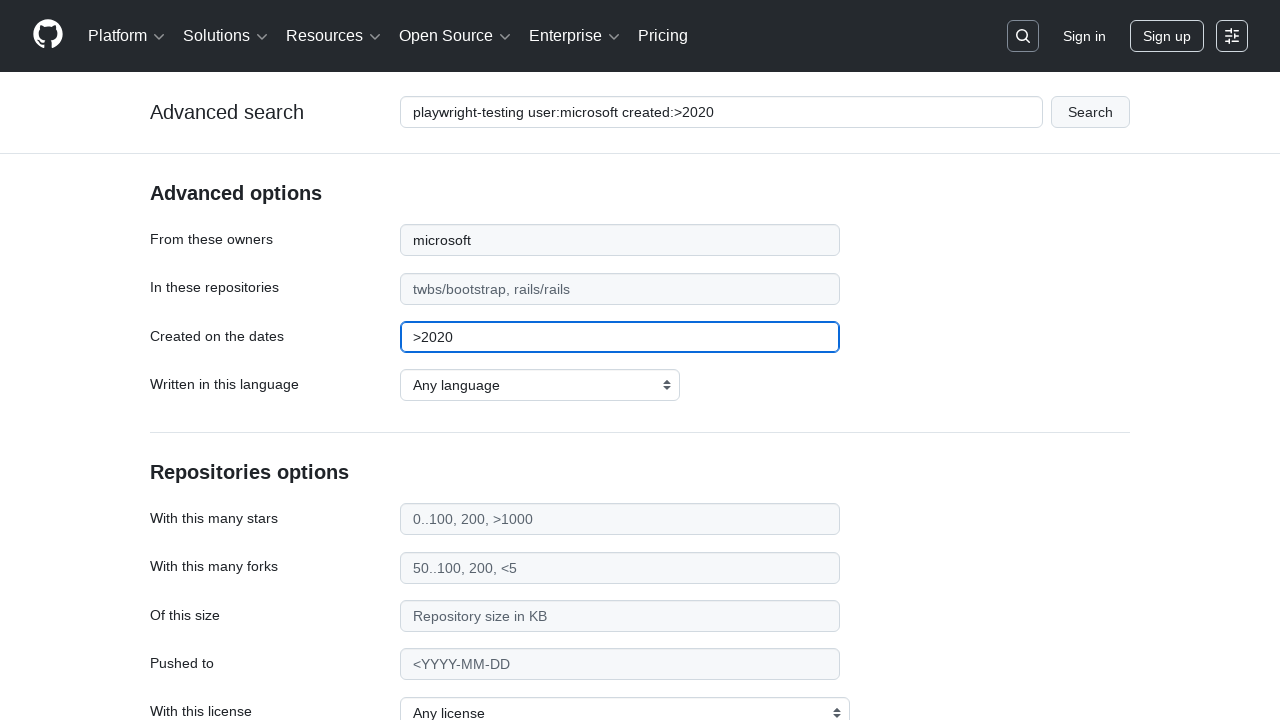

Selected 'TypeScript' from programming language dropdown on select#search_language
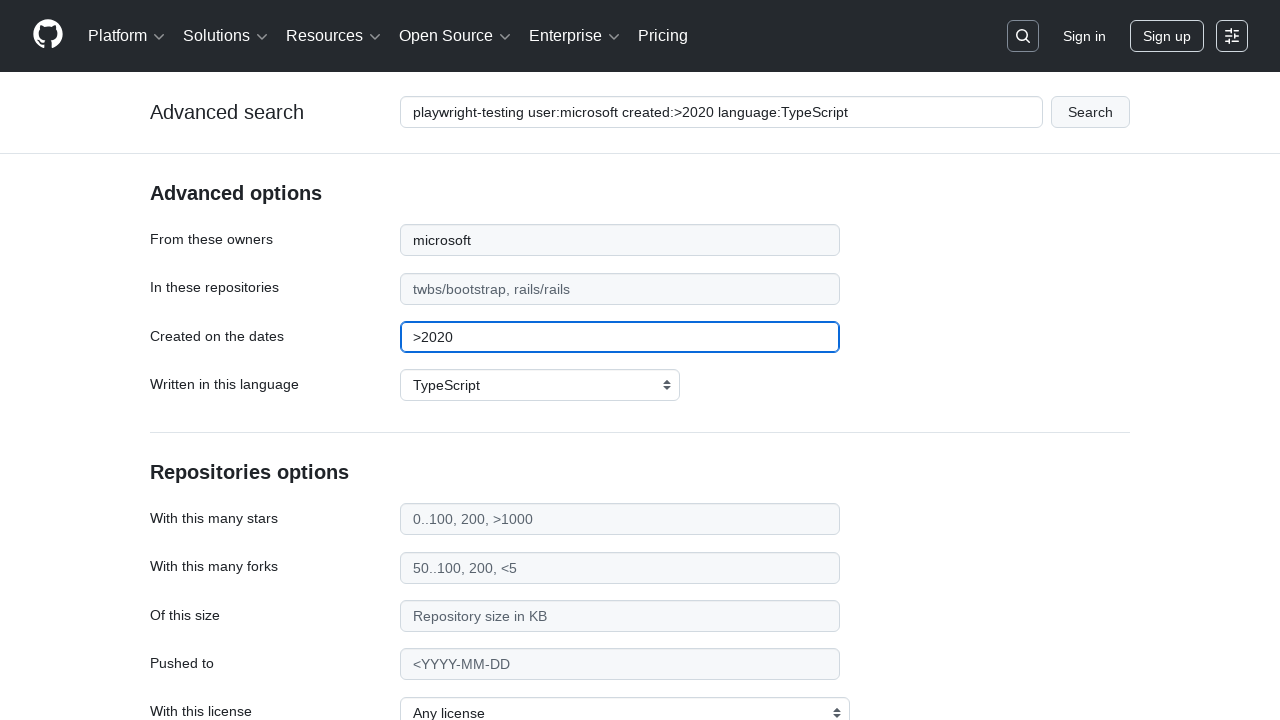

Clicked submit button to perform GitHub advanced search at (1090, 112) on #adv_code_search button[type="submit"]
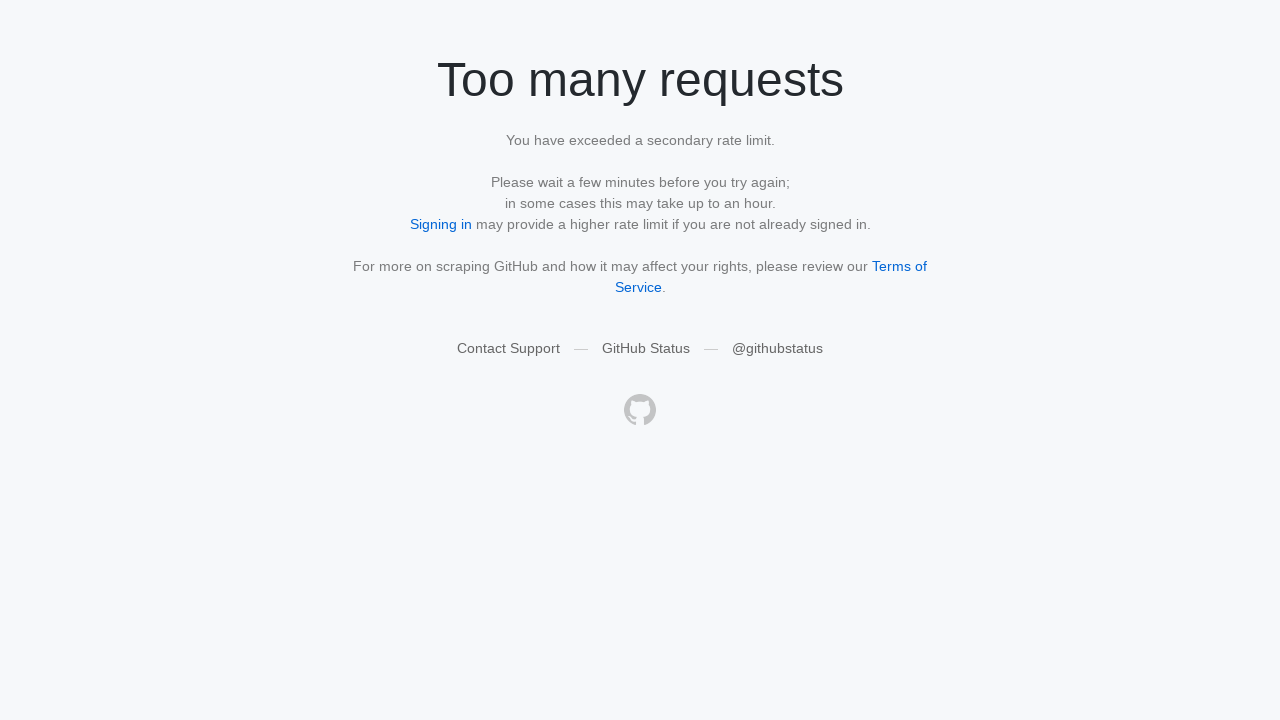

Search results page loaded with networkidle state
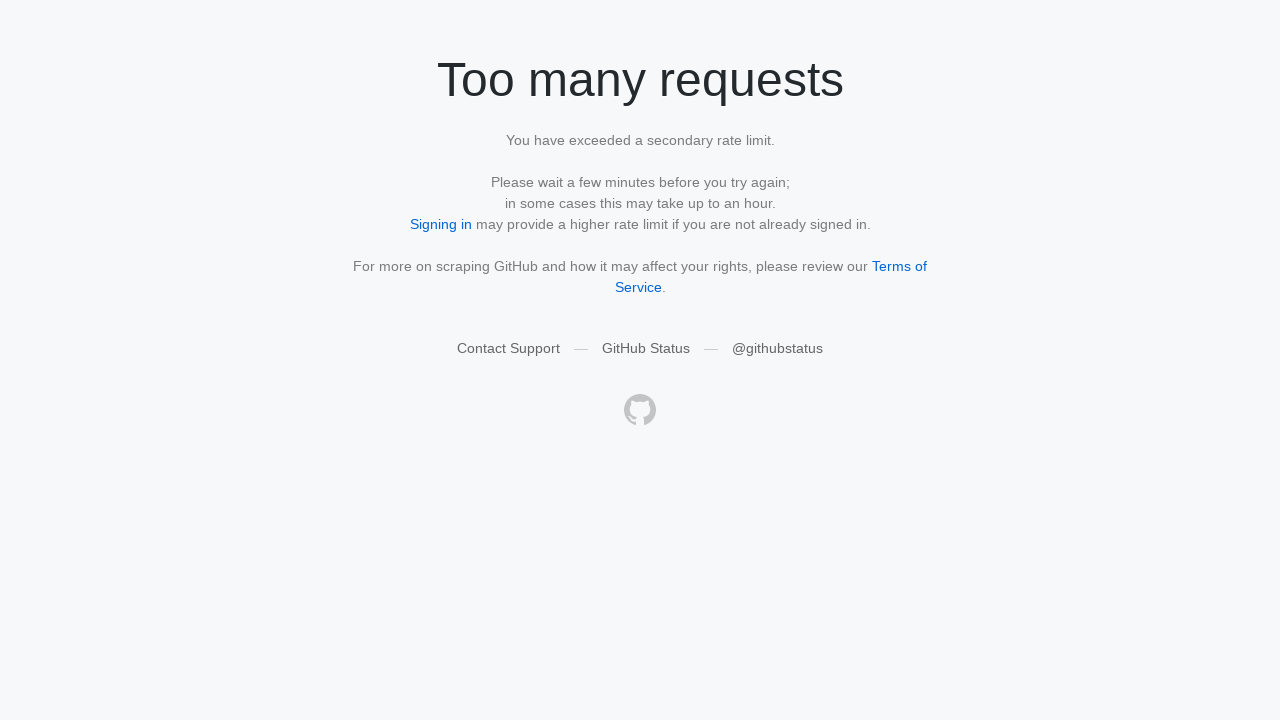

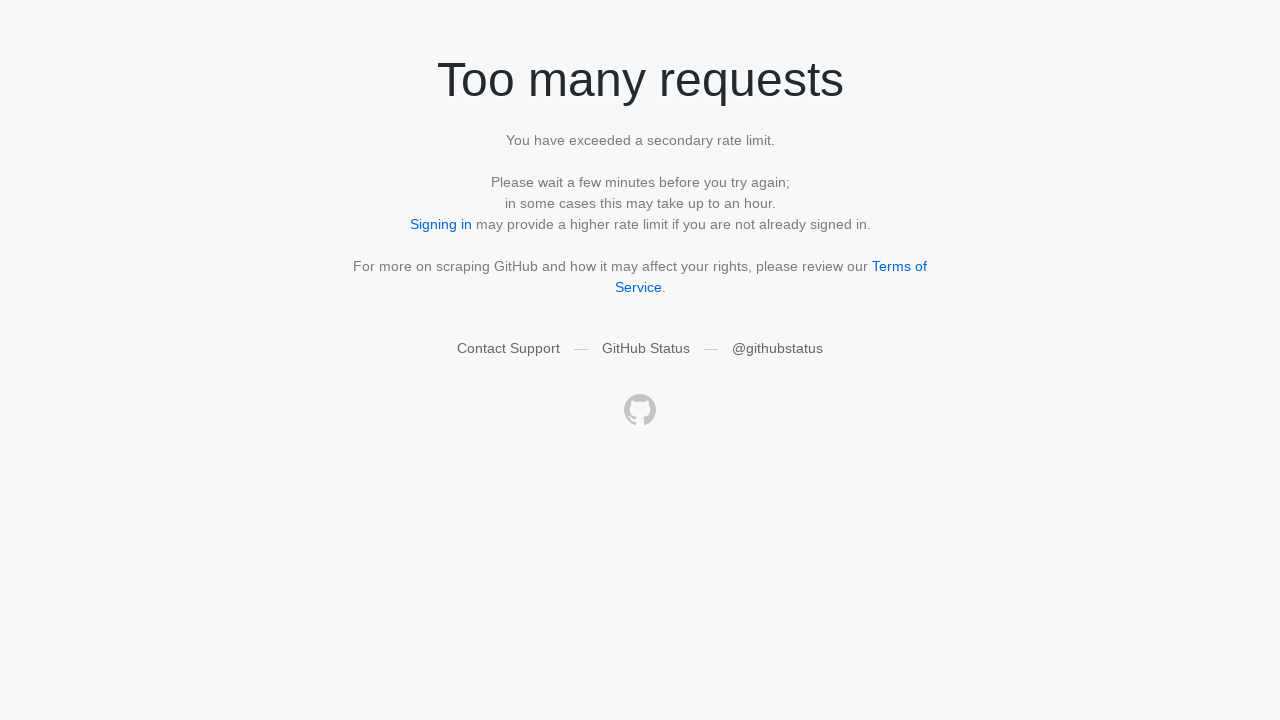